Tests dynamic properties page by waiting for a button to become clickable after a delay

Starting URL: https://demoqa.com/dynamic-properties

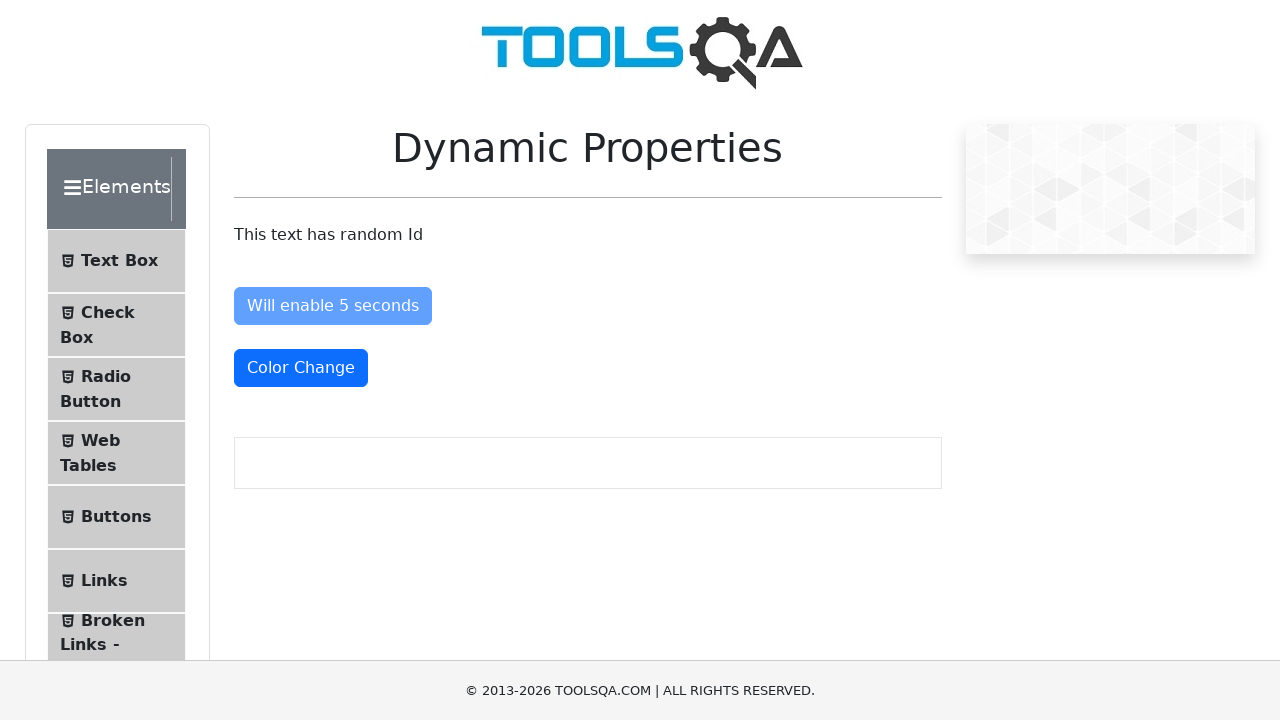

Waited for enable button to become clickable after delay
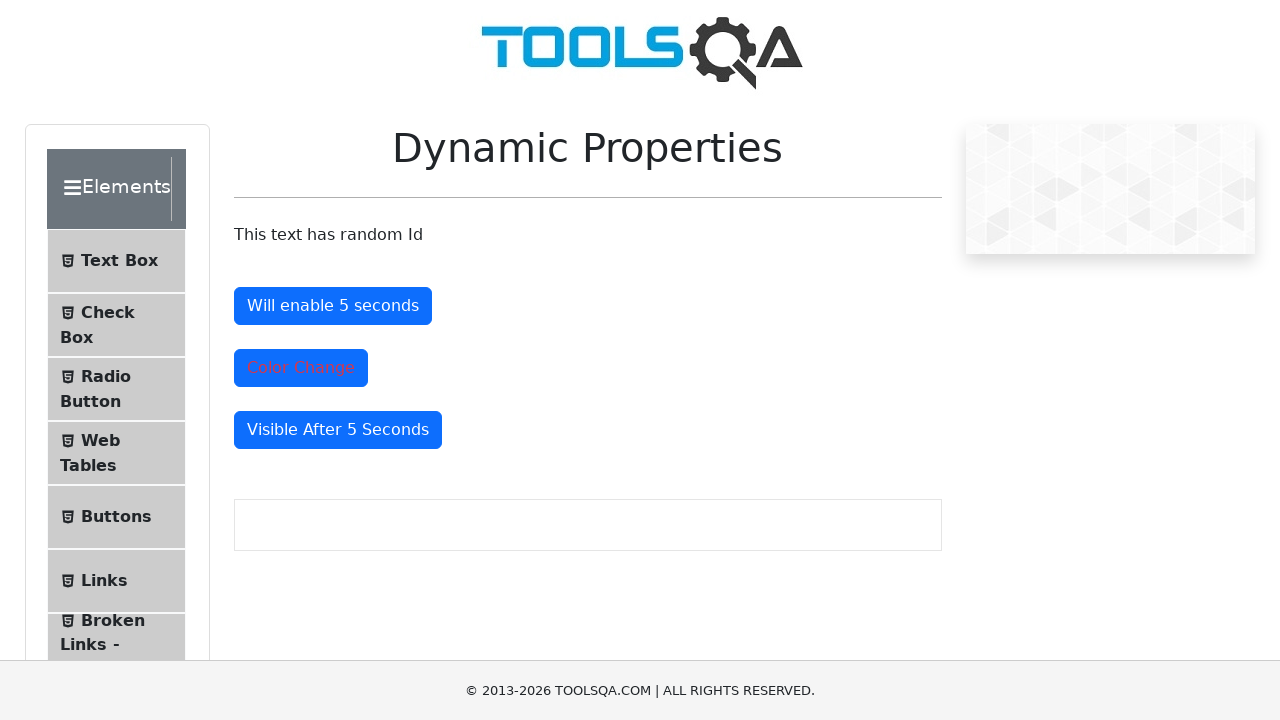

Clicked the enabled button at (333, 306) on #enableAfter
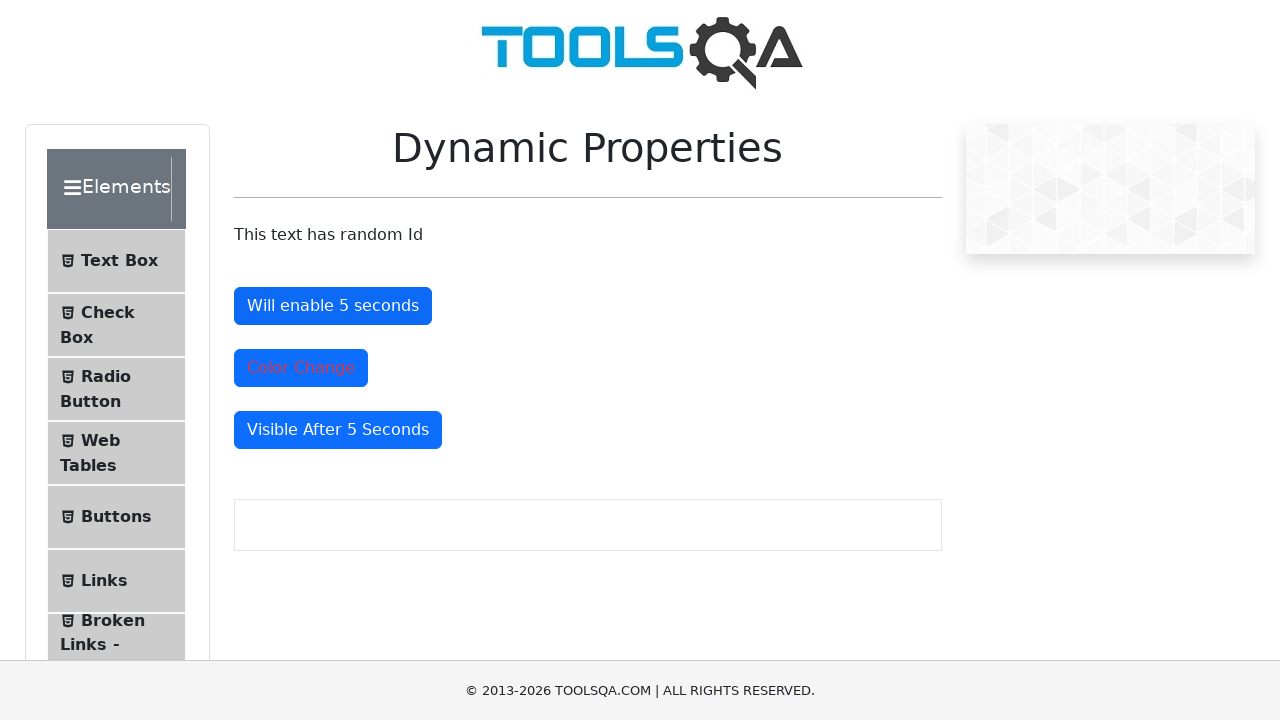

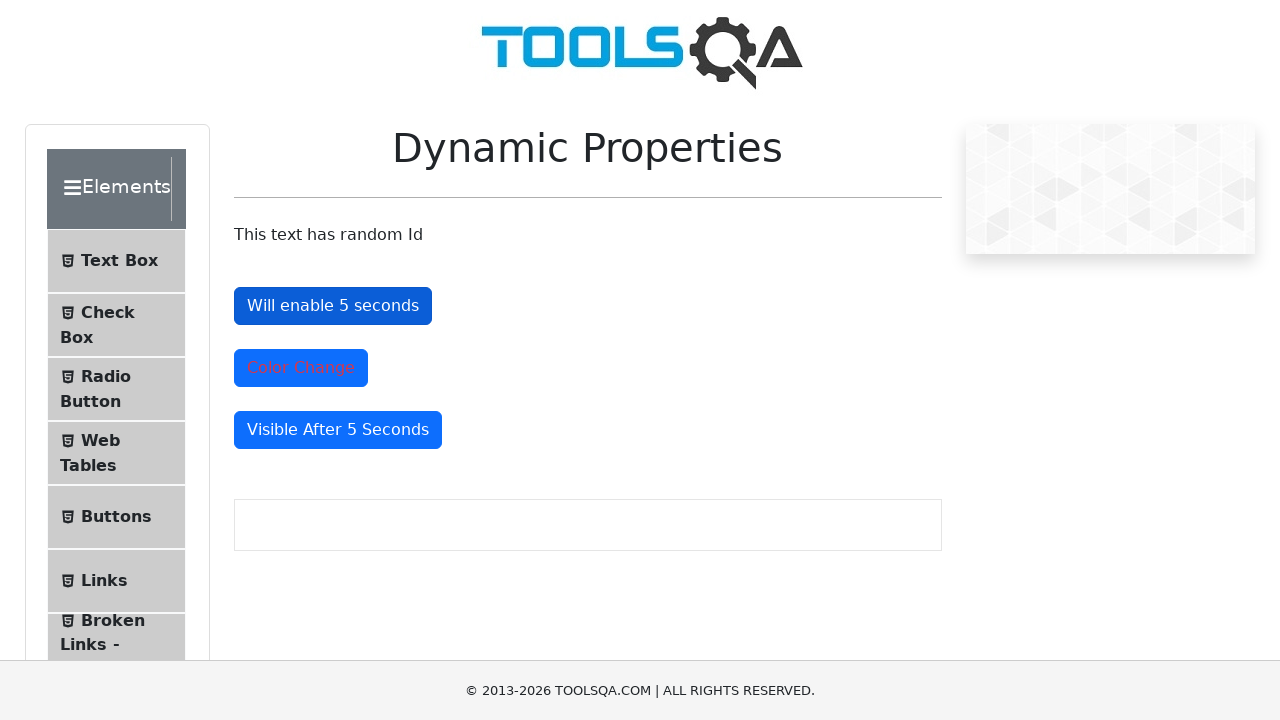